Waits for price to reach $100, then solves a mathematical problem by calculating a value and submitting the answer

Starting URL: http://suninjuly.github.io/explicit_wait2.html

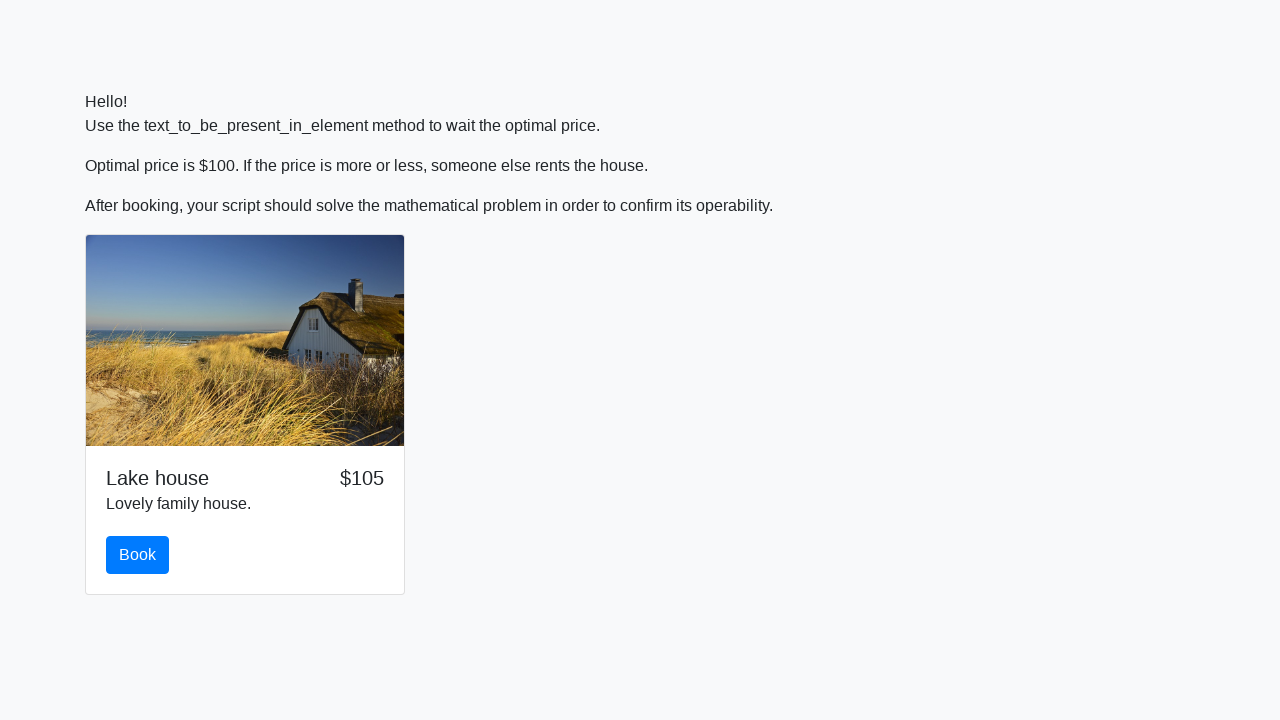

Waited for price to reach $100
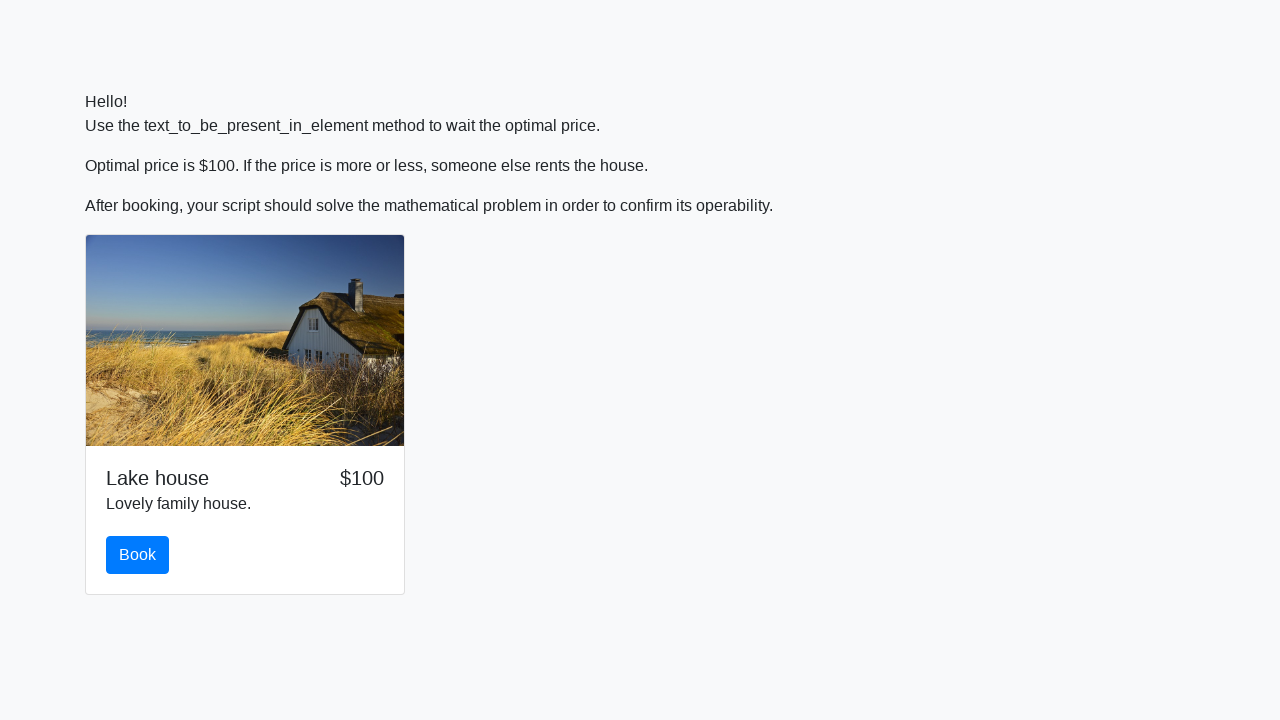

Clicked the book button at (138, 555) on .btn
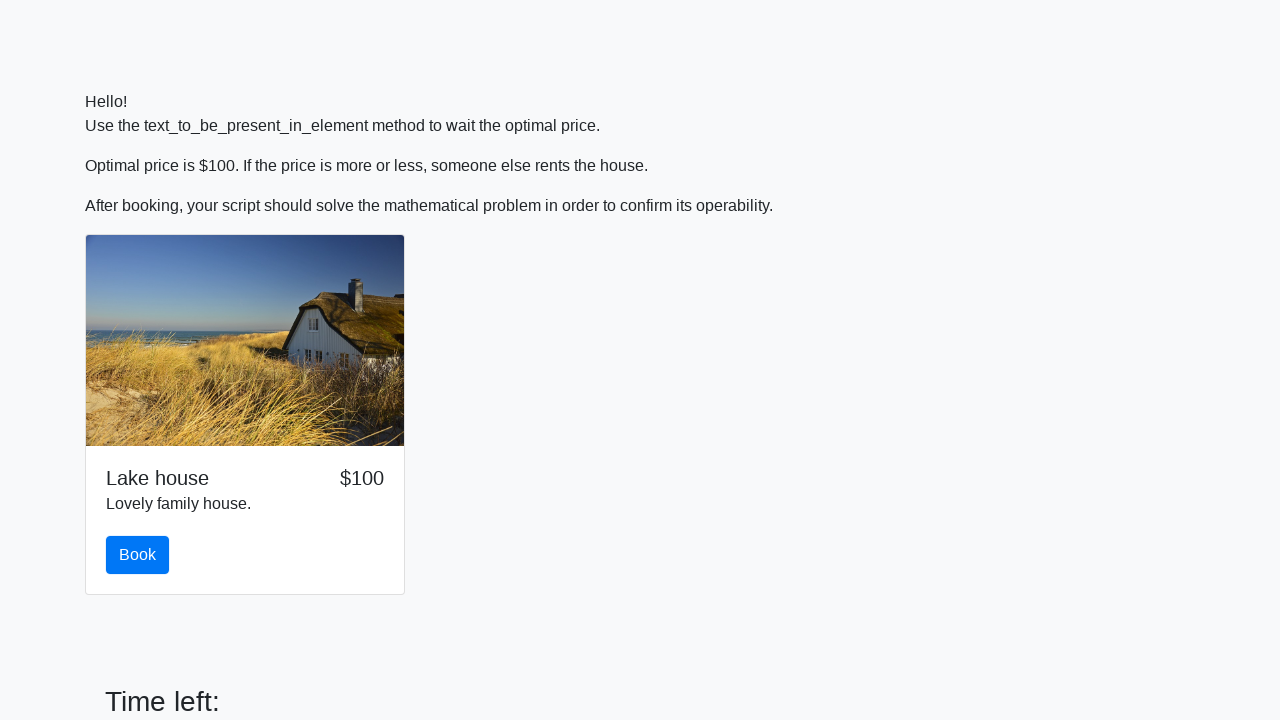

Retrieved input value: 509
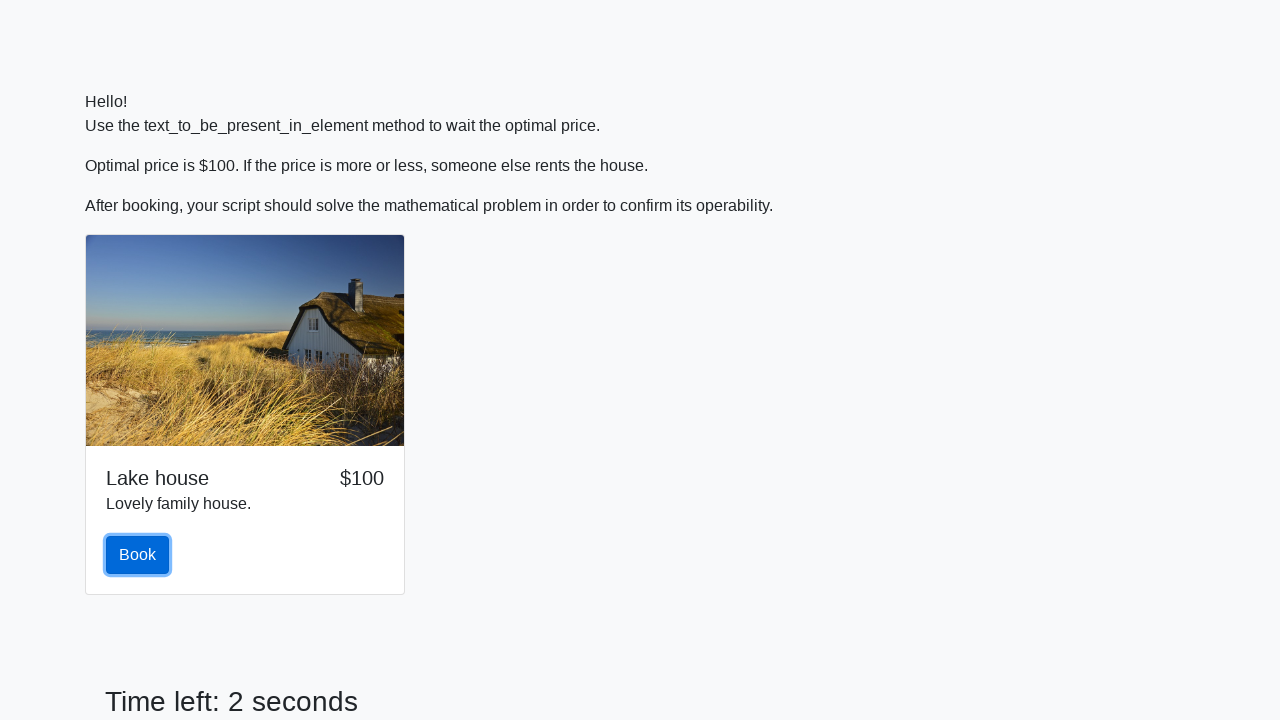

Calculated answer: -0.2965141811564539
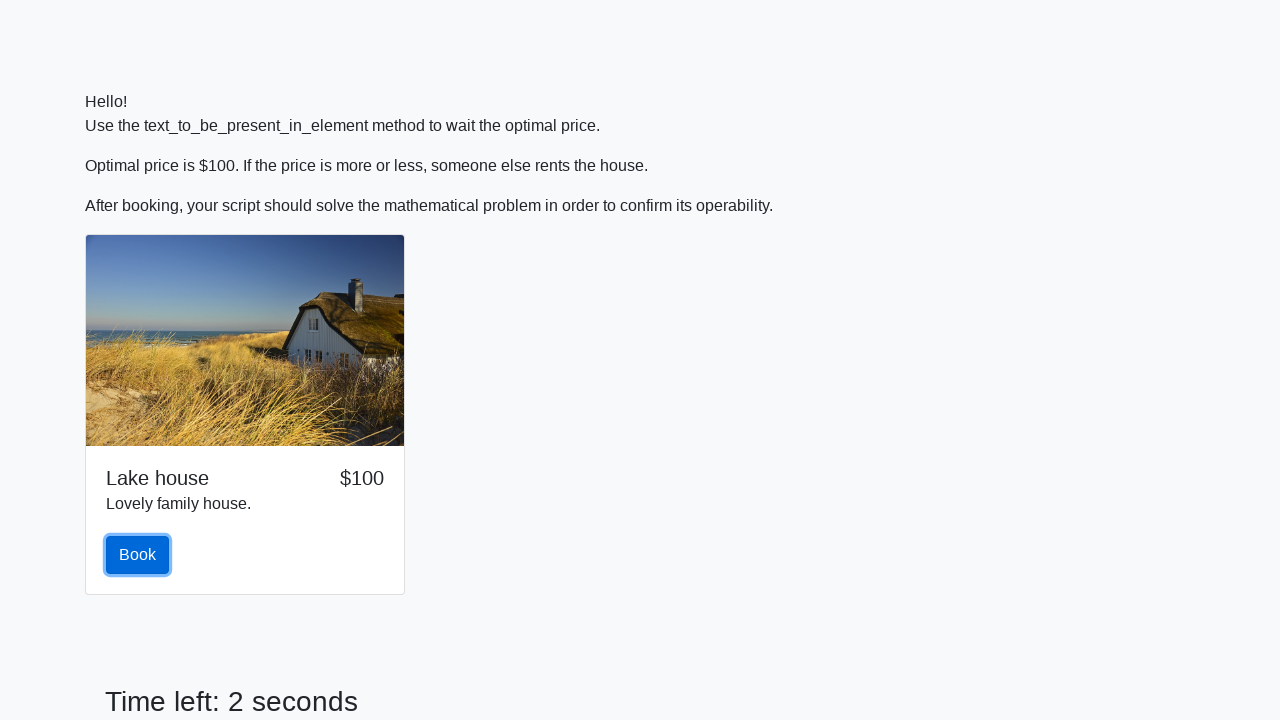

Filled answer field with calculated value on #answer
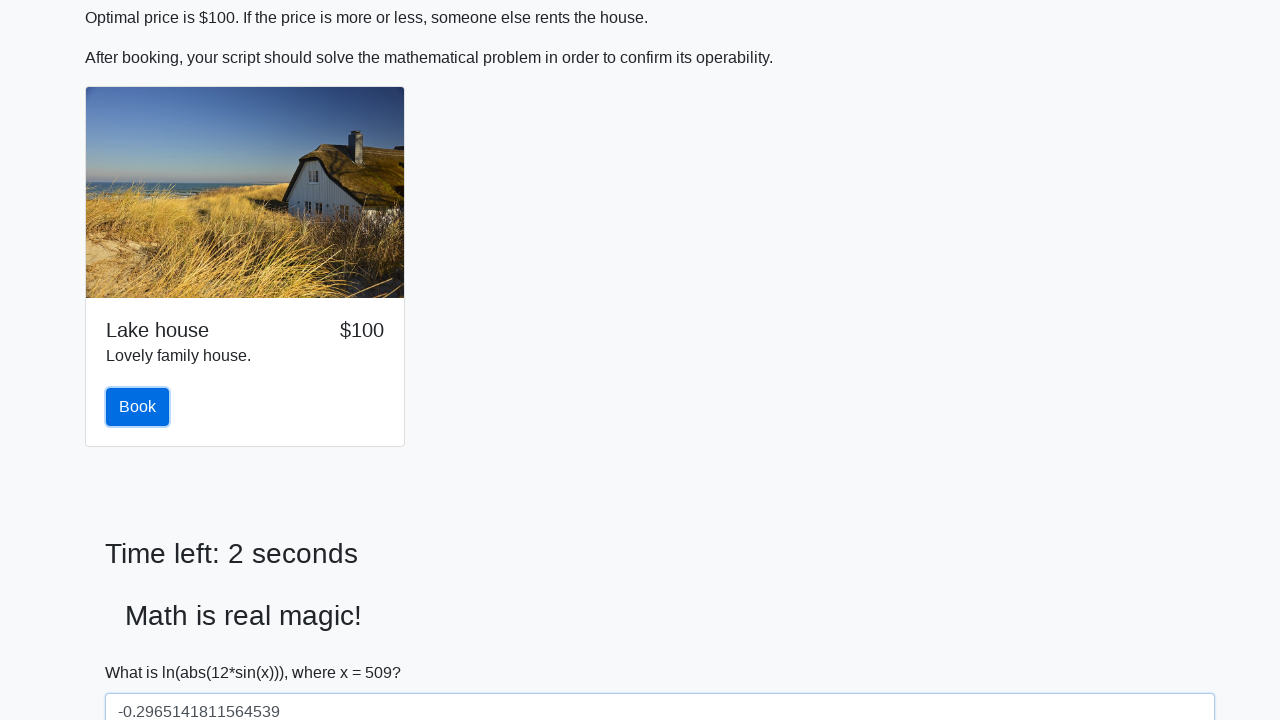

Clicked solve button to submit answer at (143, 651) on #solve
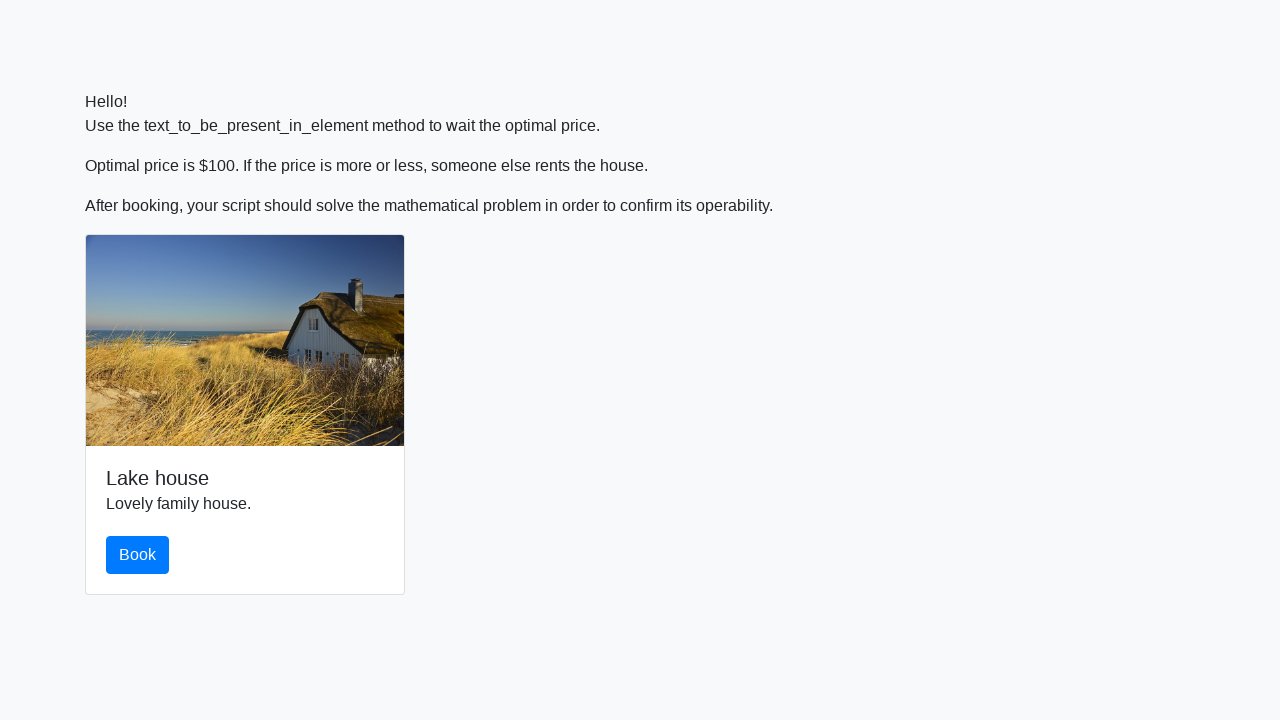

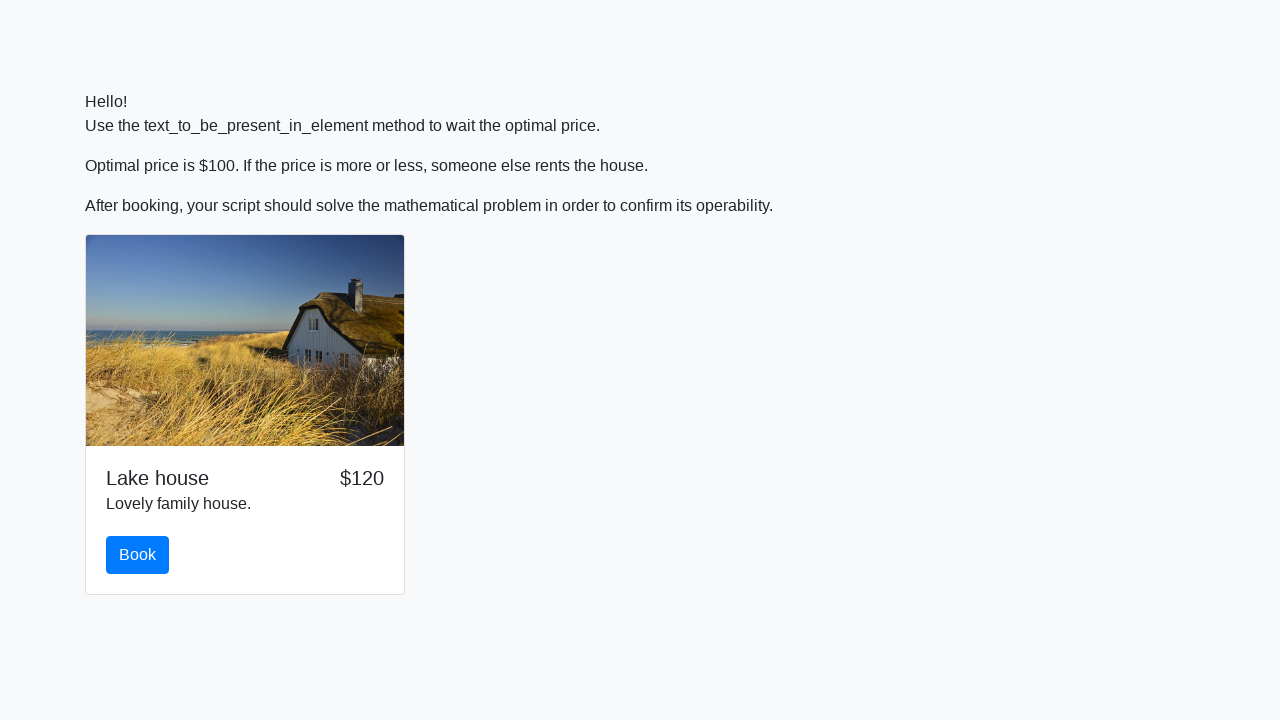